Tests navigation to the Elements section by clicking on the Elements card and verifying the URL changes correctly

Starting URL: https://demoqa.com/

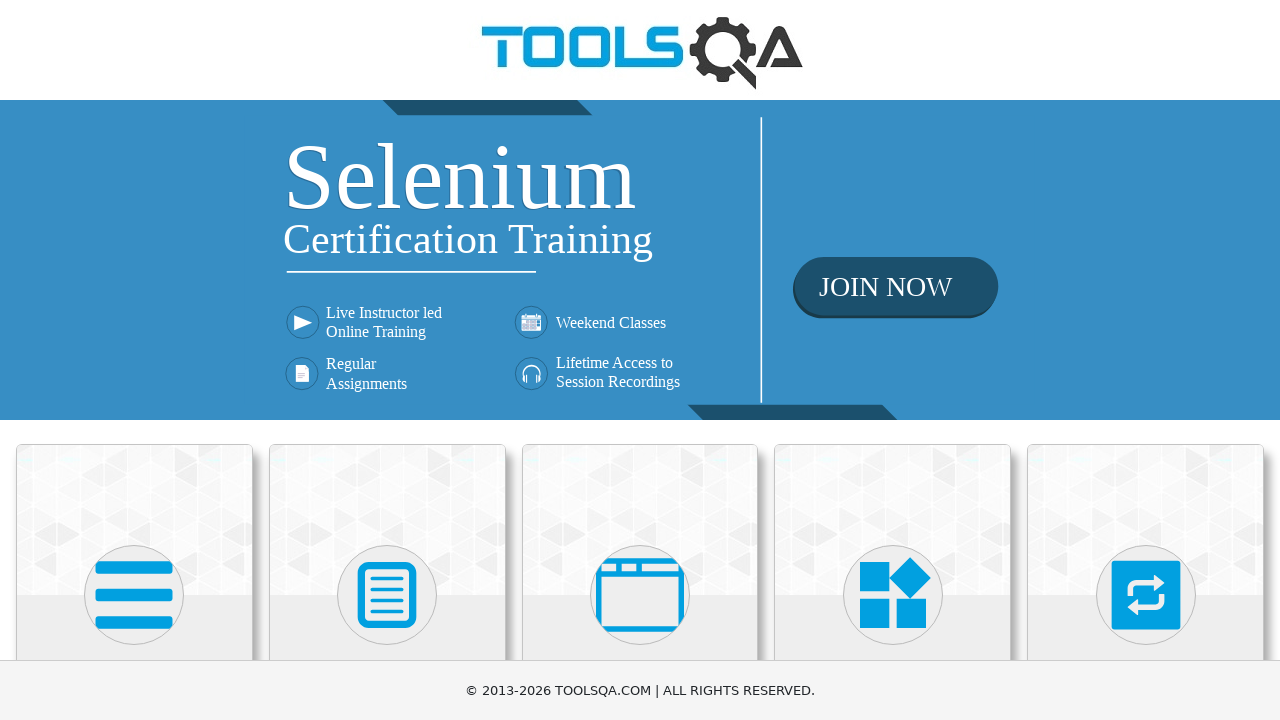

Located all card elements on the page
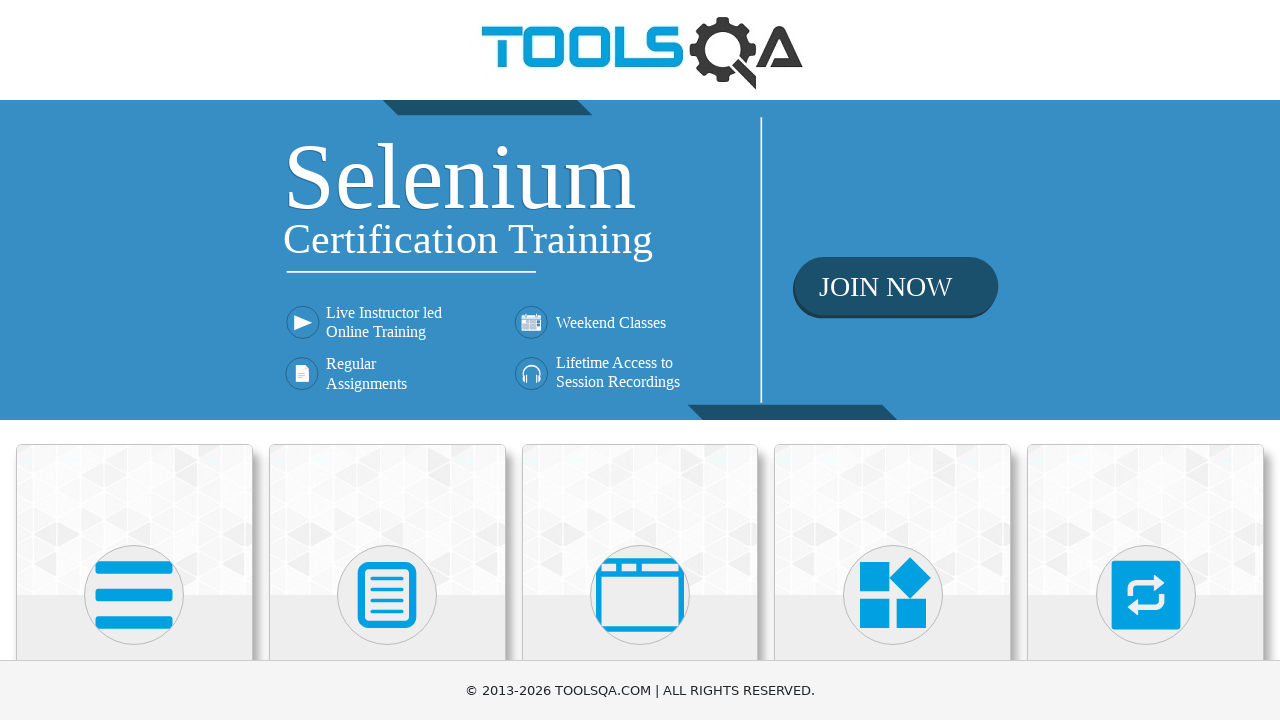

Scrolled Elements card into view
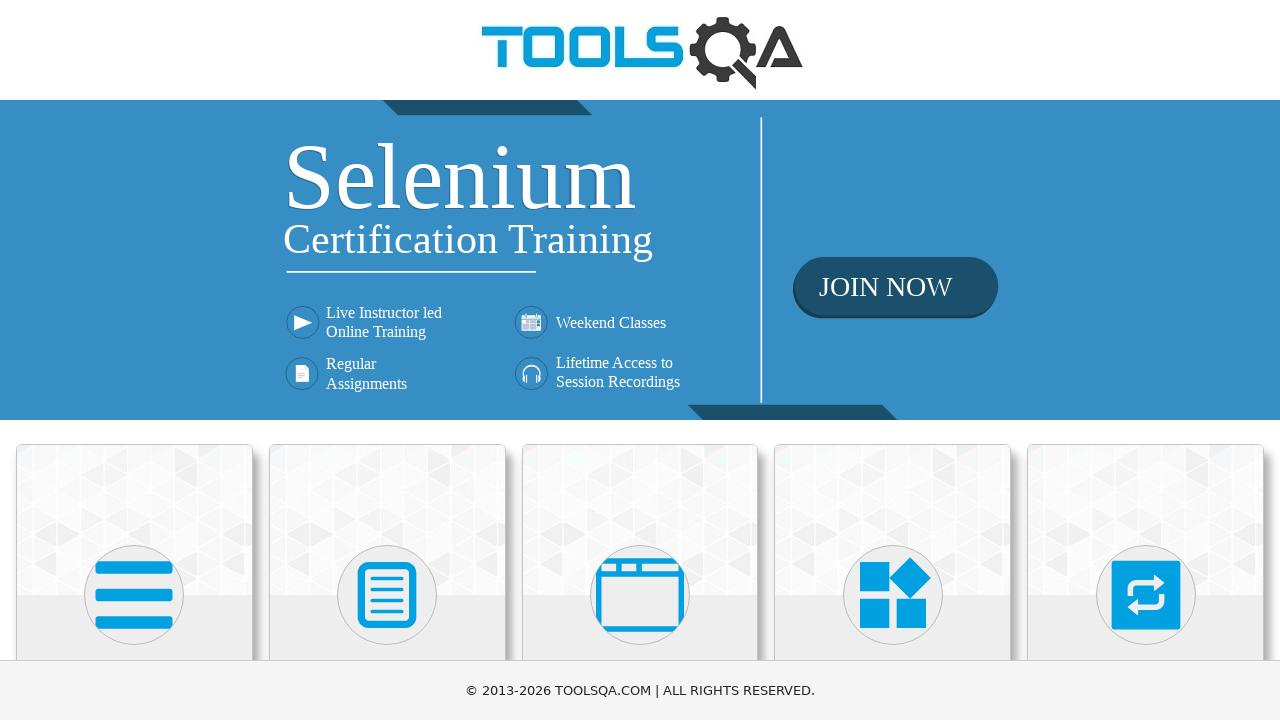

Clicked on the Elements card at (134, 360) on .card-body >> nth=0
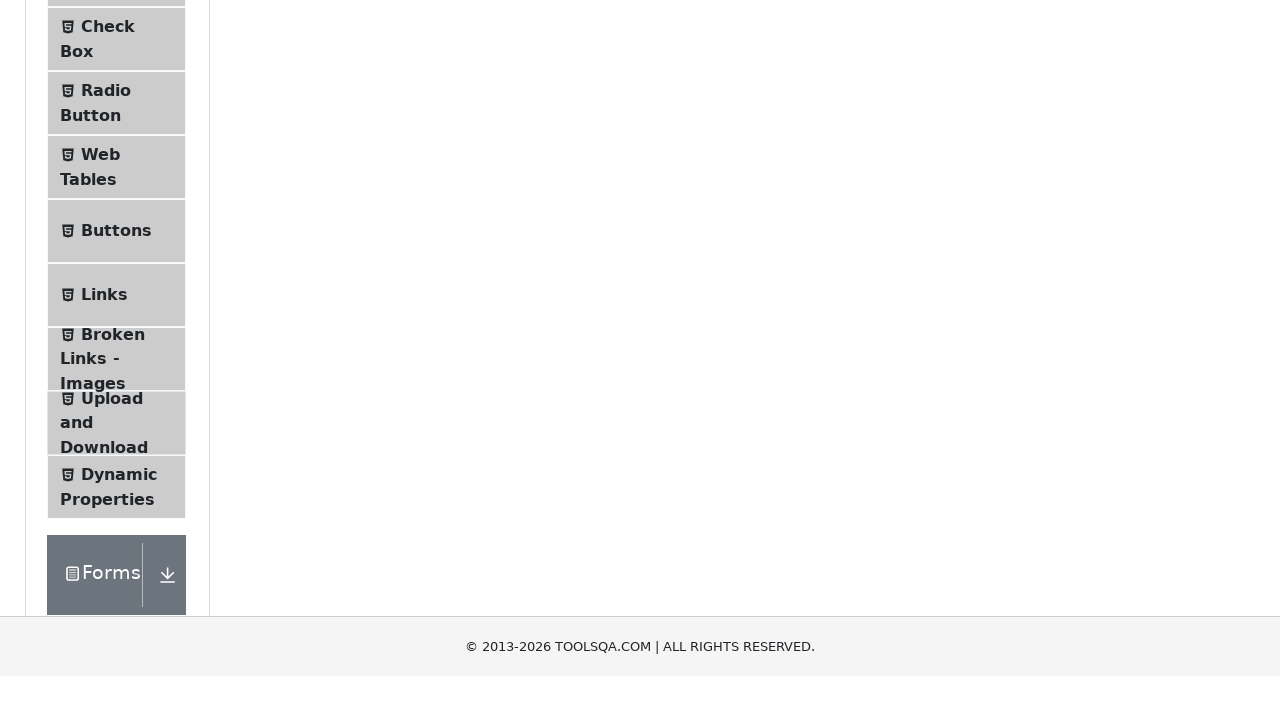

Verified navigation to Elements page - URL changed correctly
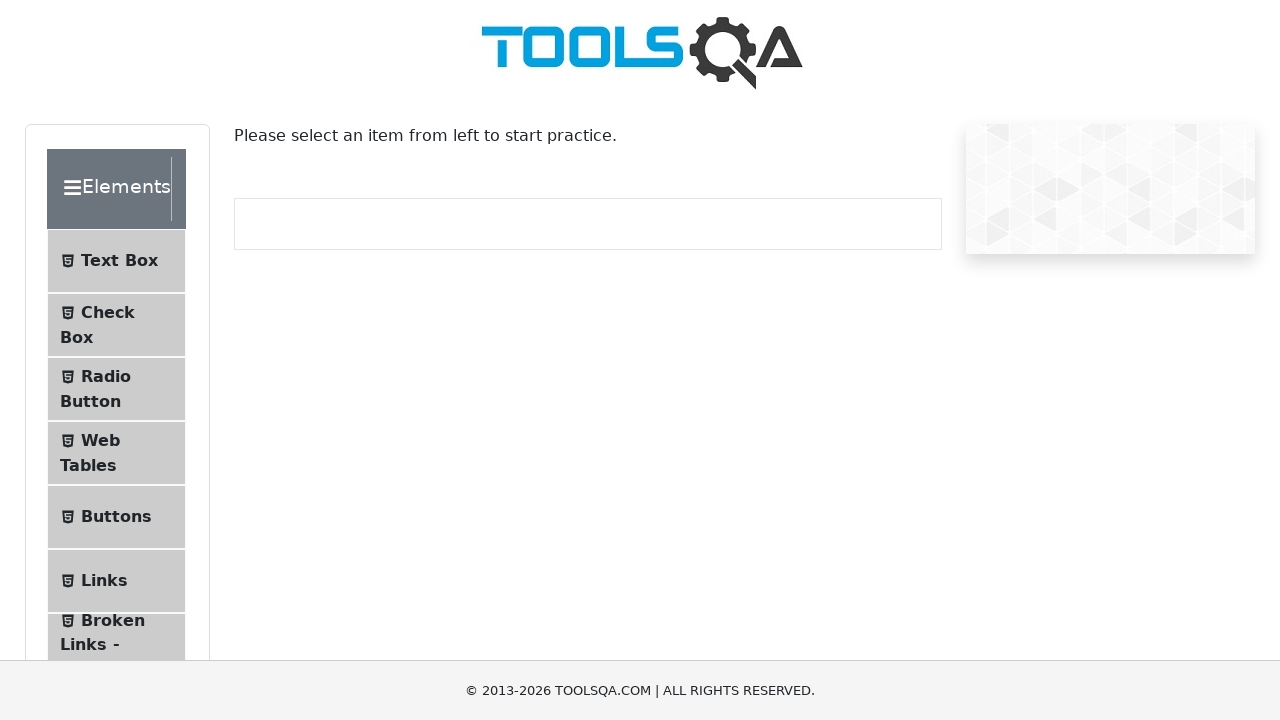

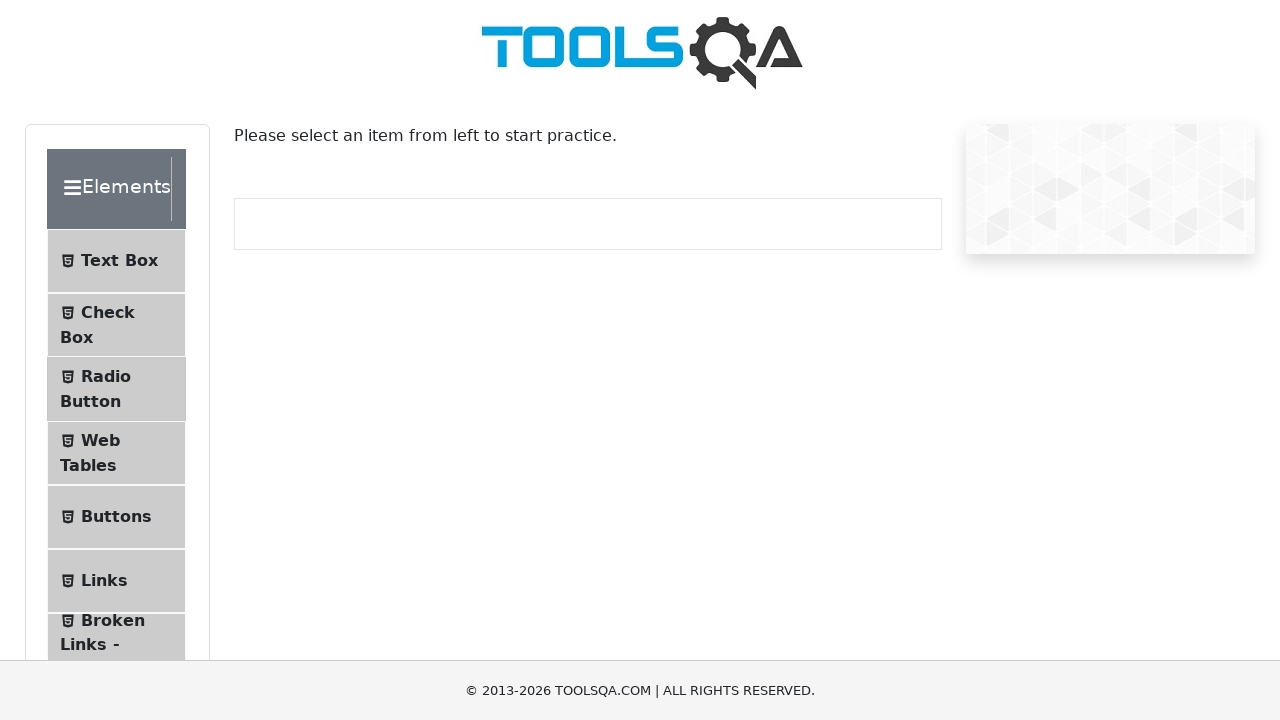